Tests file download functionality by clicking a download button and capturing download information

Starting URL: https://demo.automationtesting.in/FileDownload.html

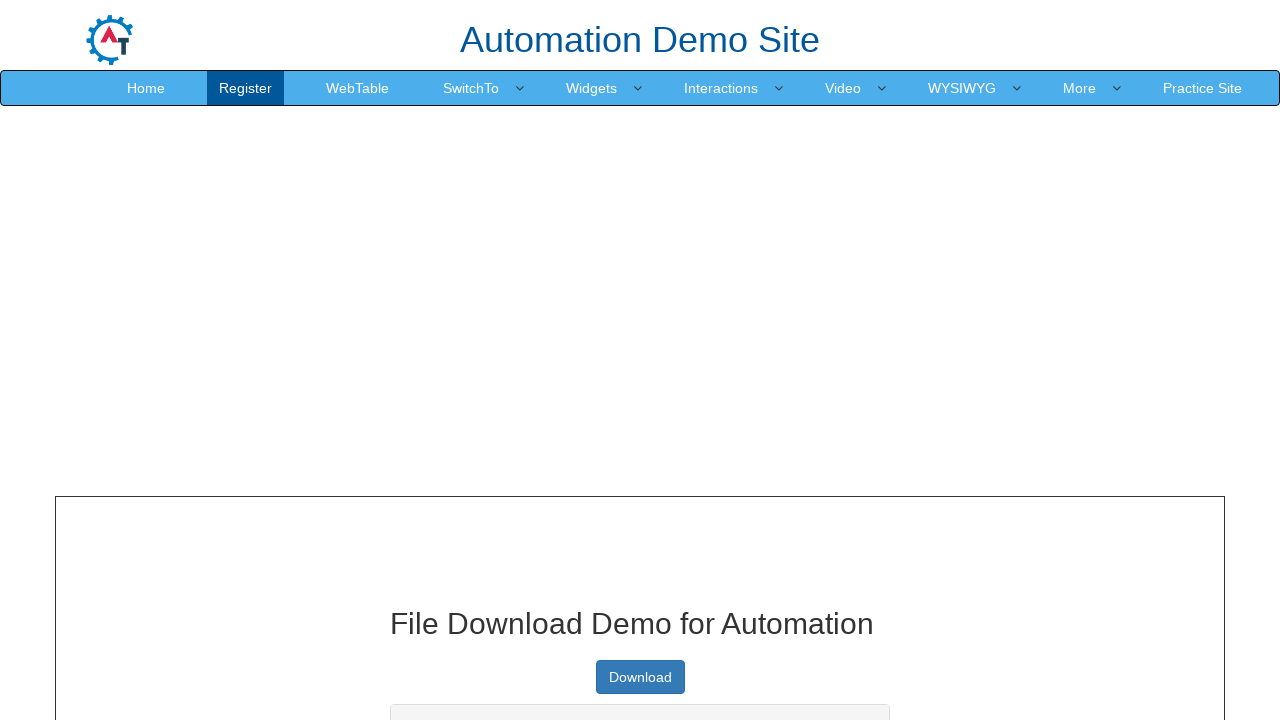

Navigated to file download test page
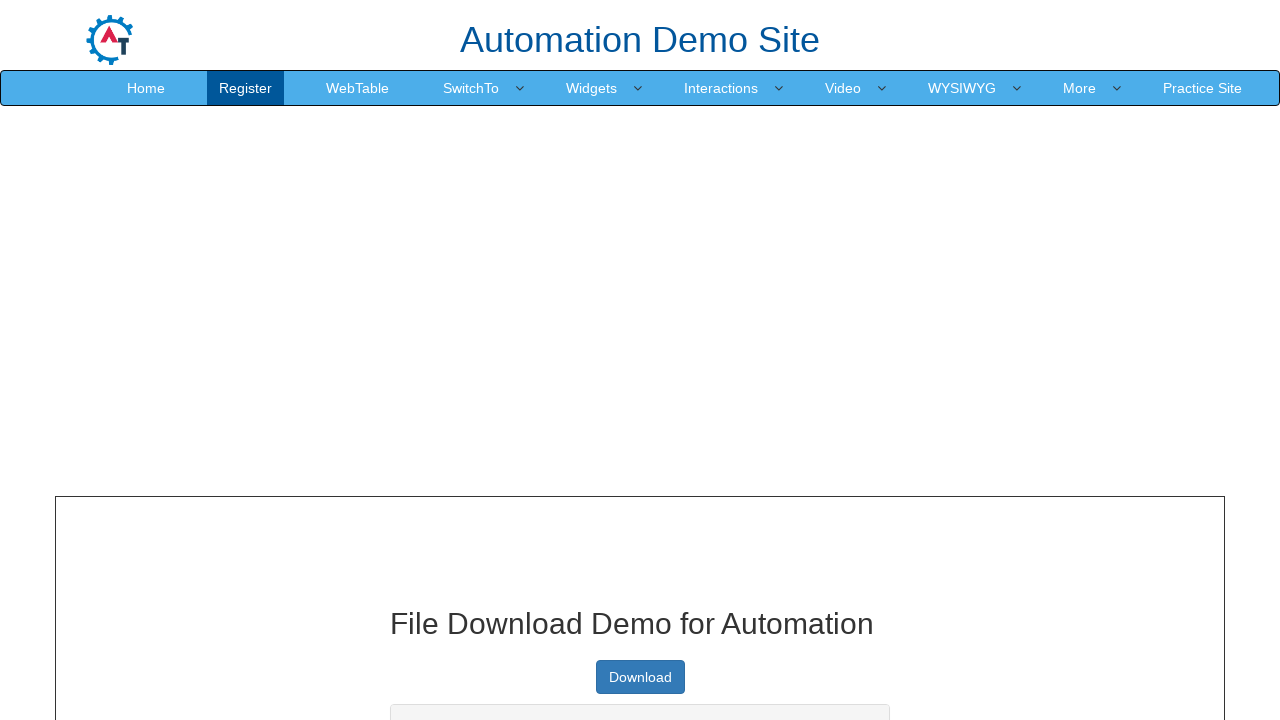

Clicked download button and captured download event at (640, 677) on a.btn.btn-primary
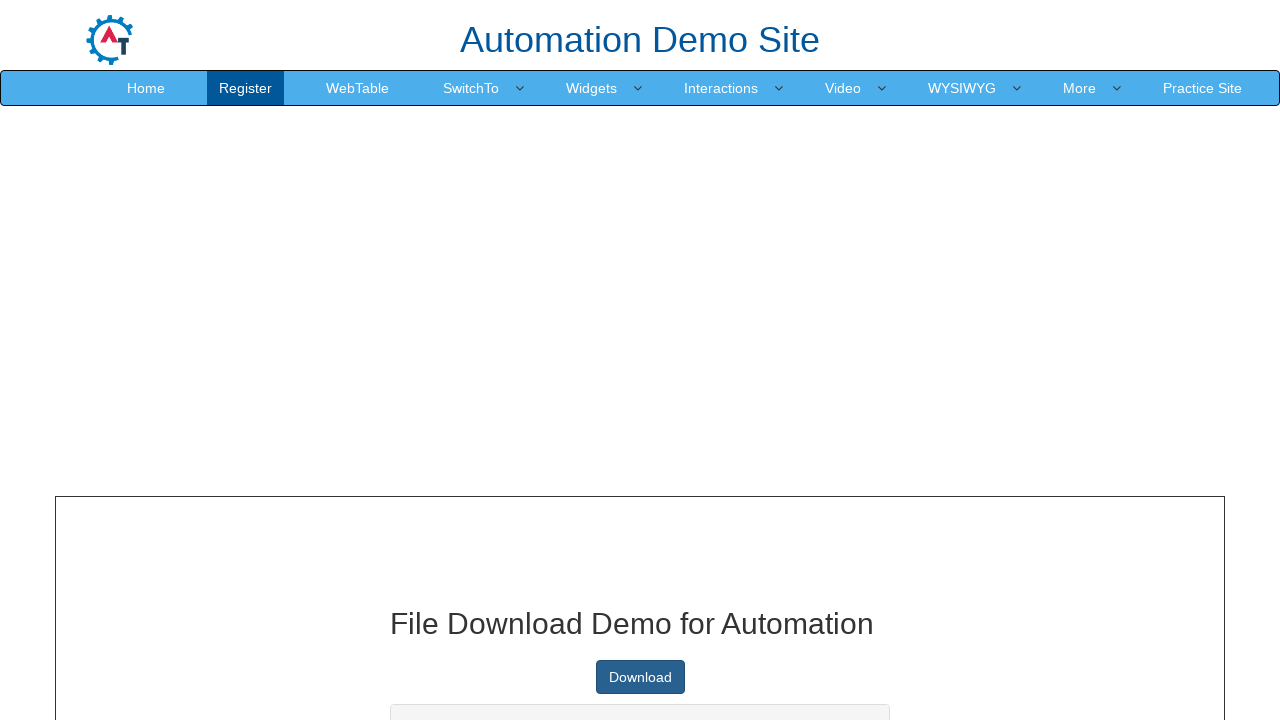

Retrieved download information
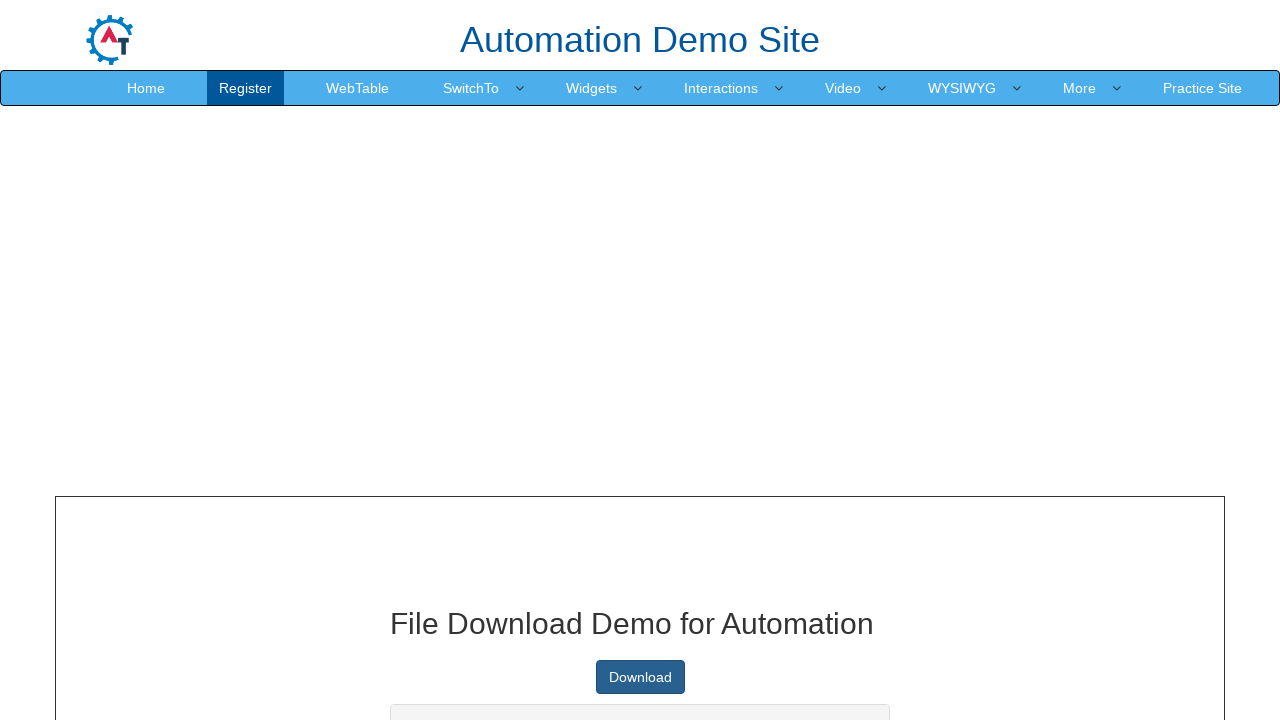

Printed download URL: https://raw.githubusercontent.com/KrishnaSakinala/AutomationTesting/master/samplefile.pdf
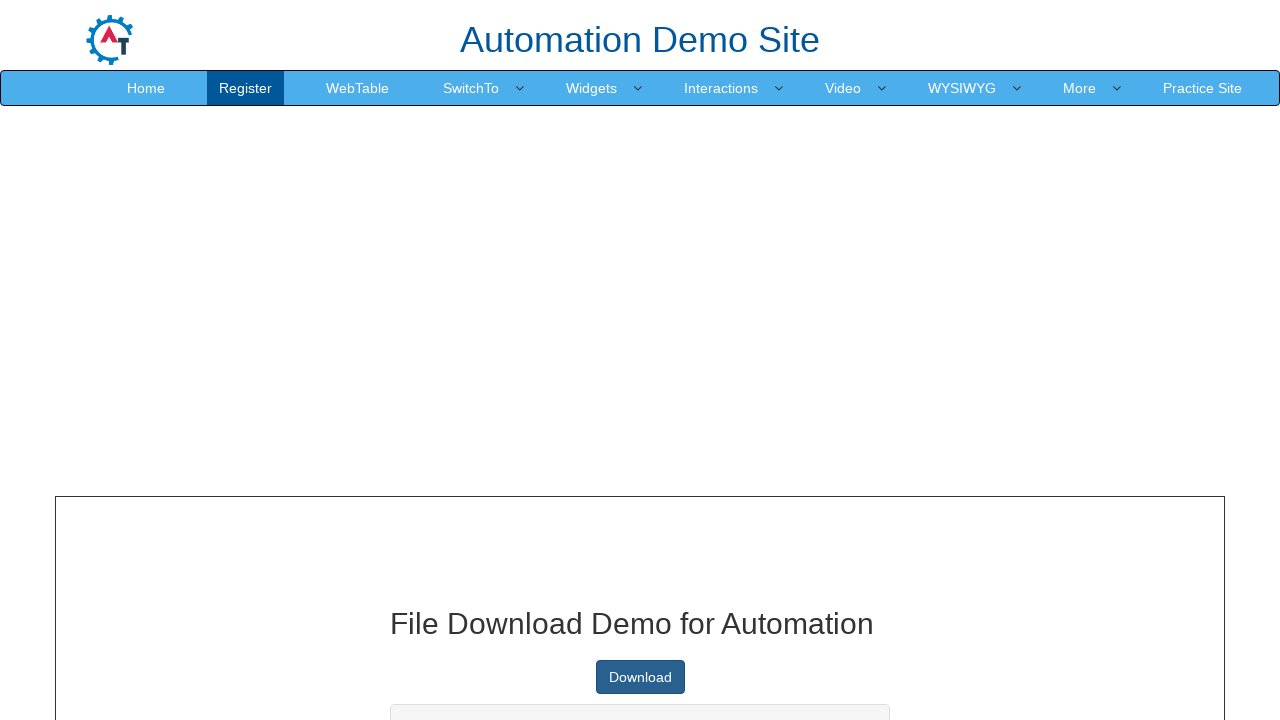

Printed page title: File input - Multi select
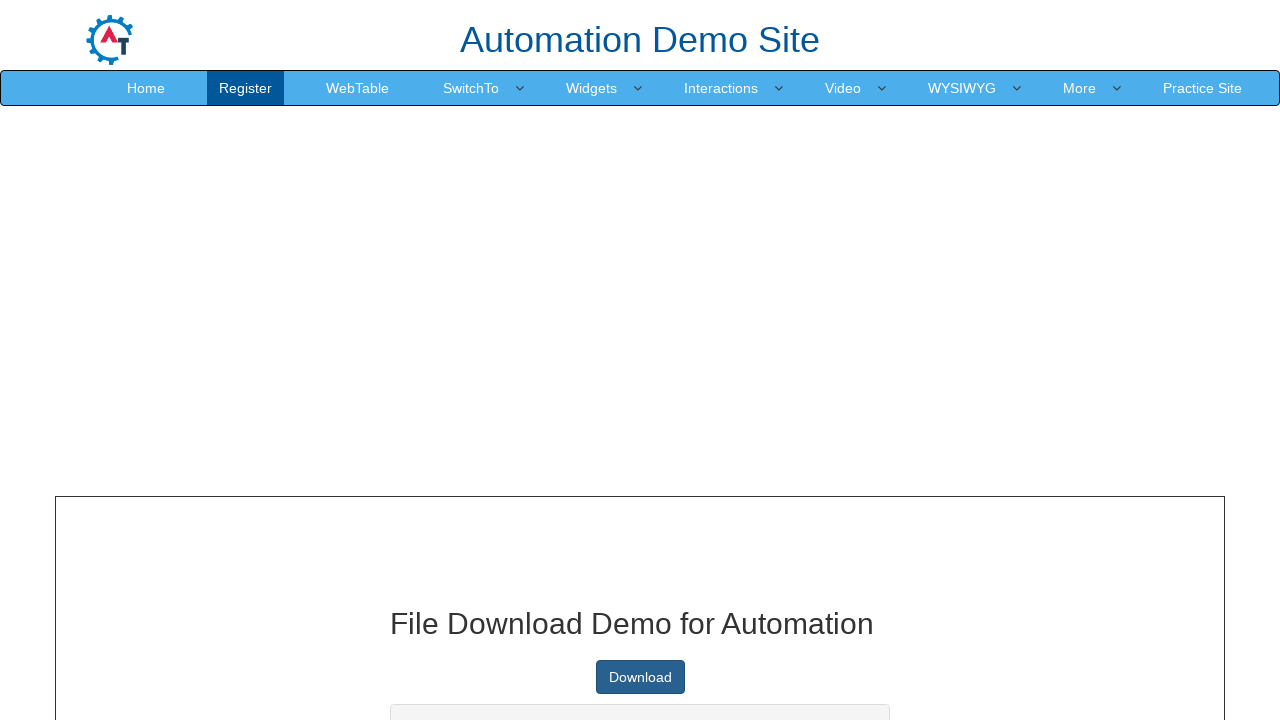

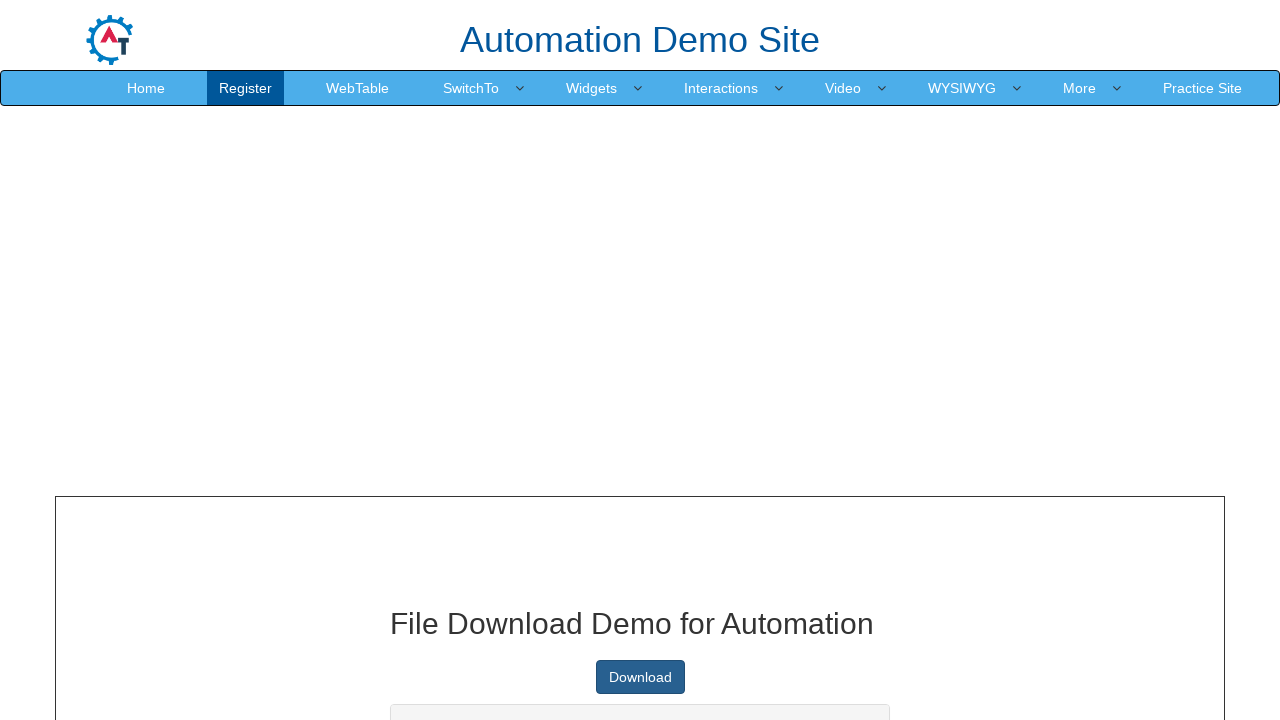